Navigates to W3Schools and clicks on the PHP tutorial link

Starting URL: https://www.w3schools.com/

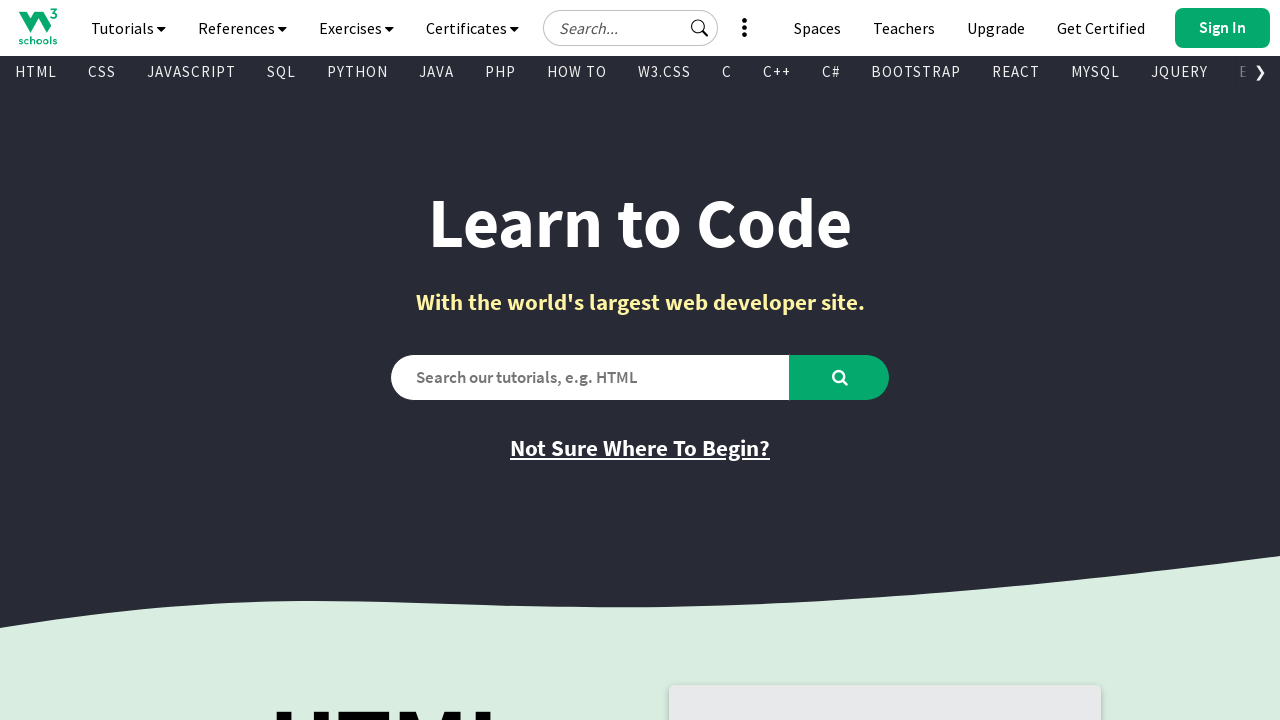

Clicked on the PHP tutorial link at (500, 72) on xpath=//a[text()='PHP']
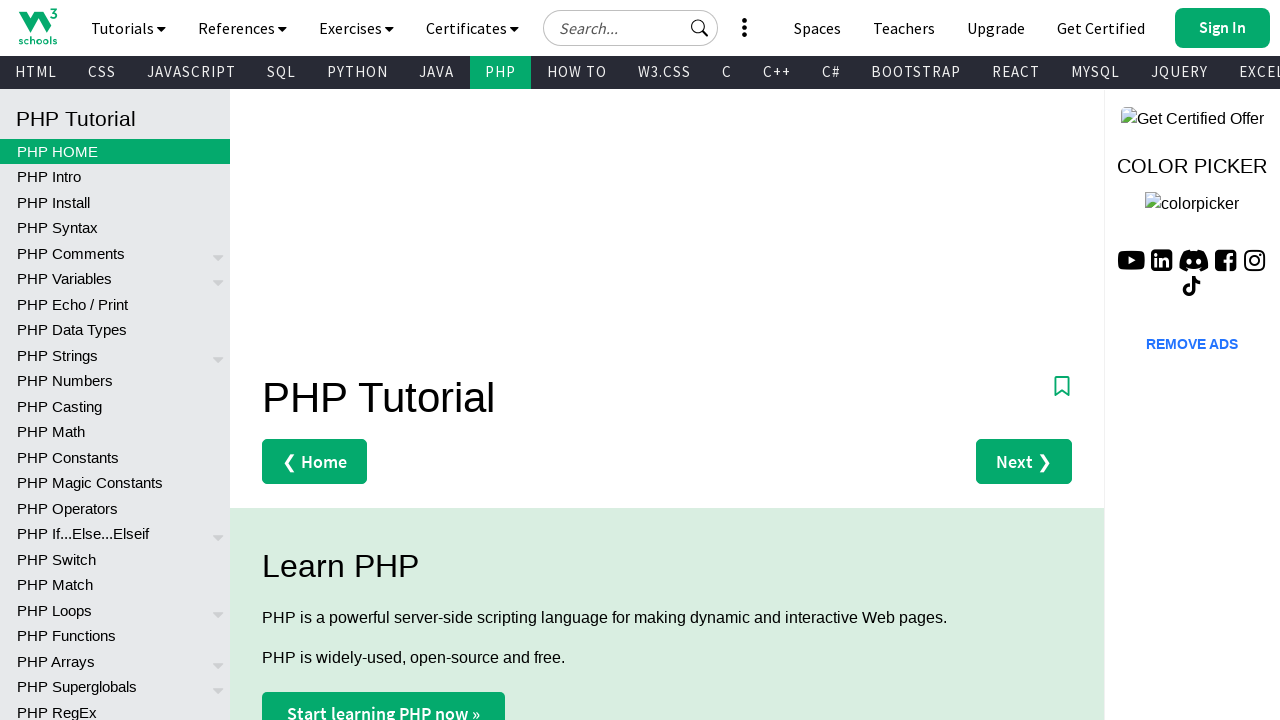

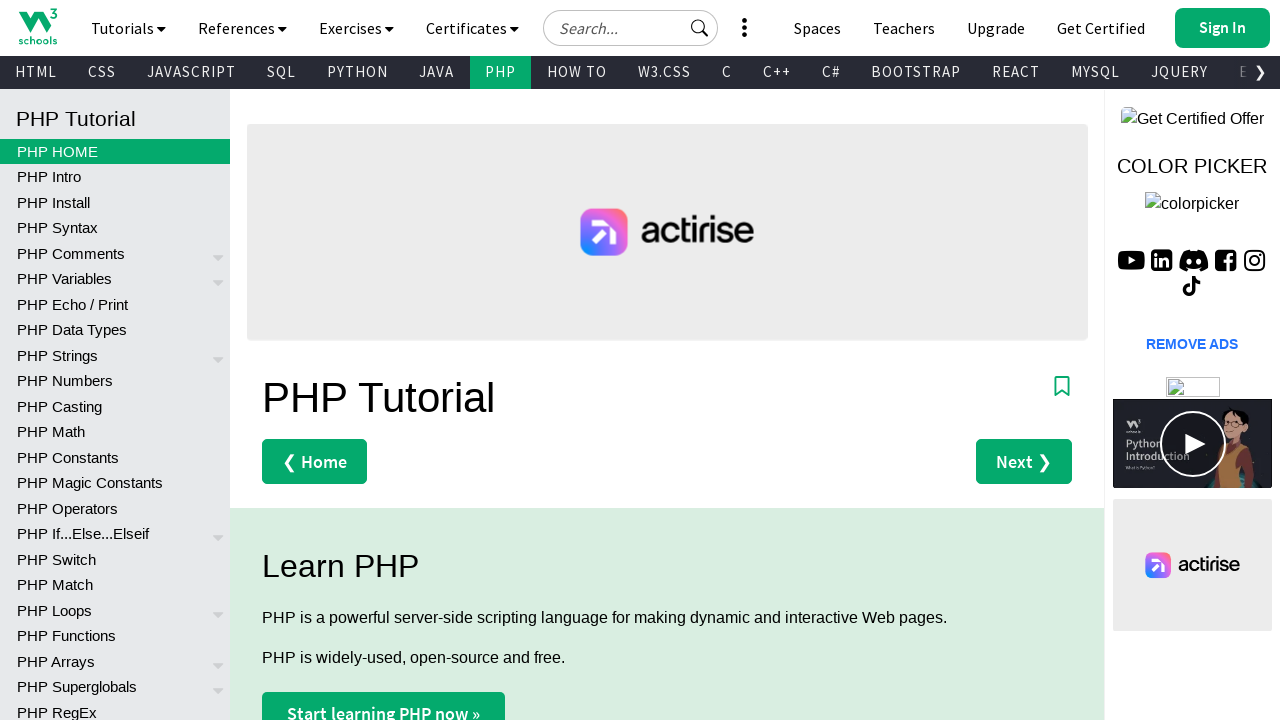